Tests JavaScript confirm dialog by clicking the second button, dismissing the alert (clicking Cancel), and verifying the result message does not contain "successfuly"

Starting URL: https://the-internet.herokuapp.com/javascript_alerts

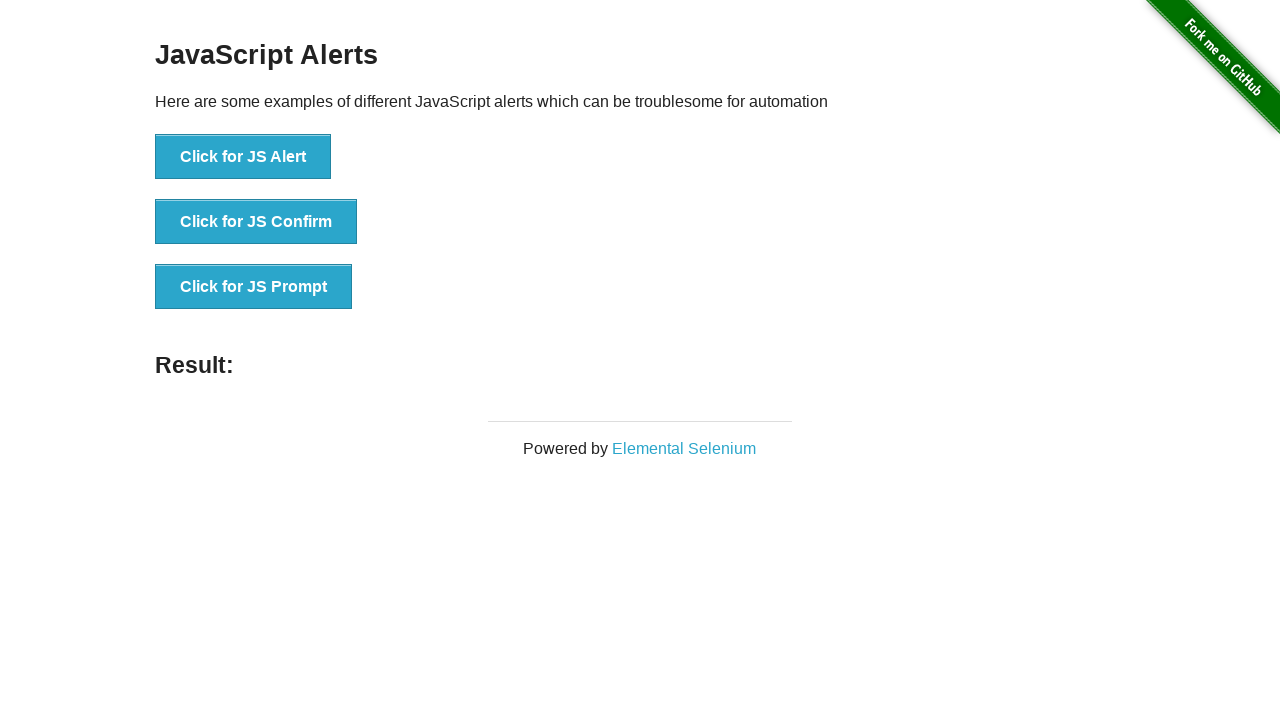

Set up dialog handler to dismiss (click Cancel) on any dialog
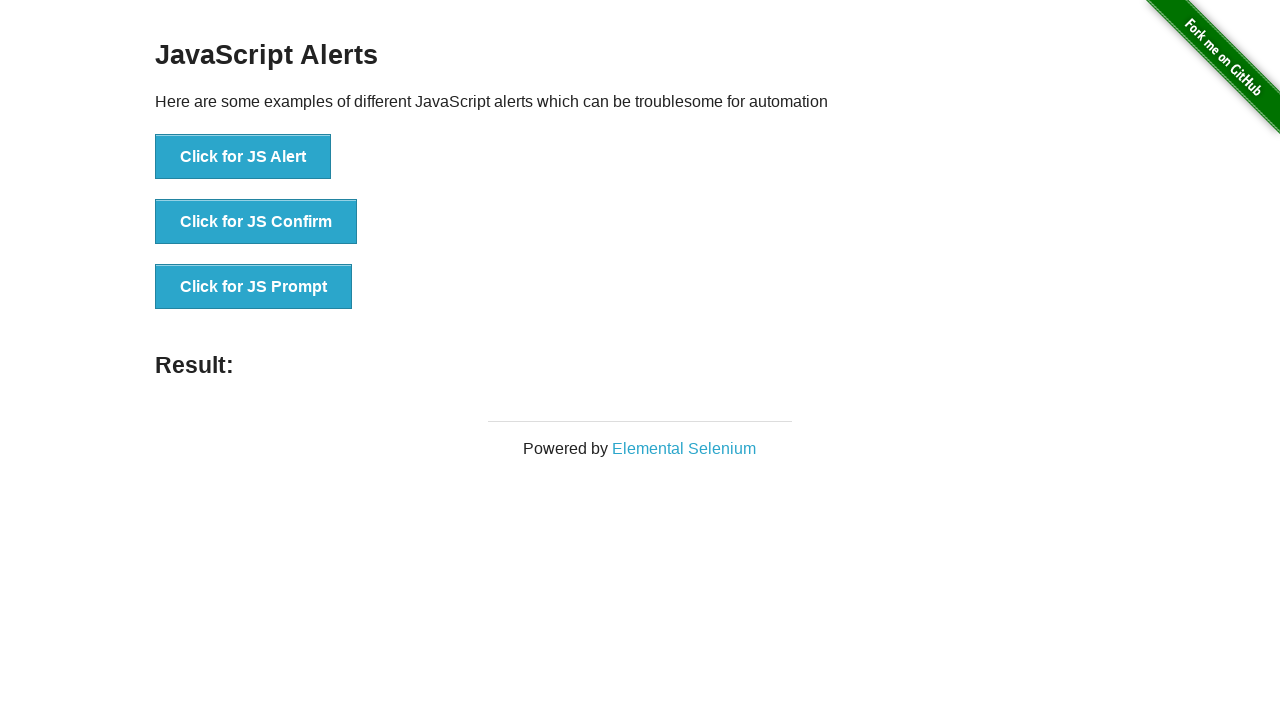

Clicked the JS Confirm button to trigger JavaScript confirm dialog at (256, 222) on xpath=//*[text()='Click for JS Confirm']
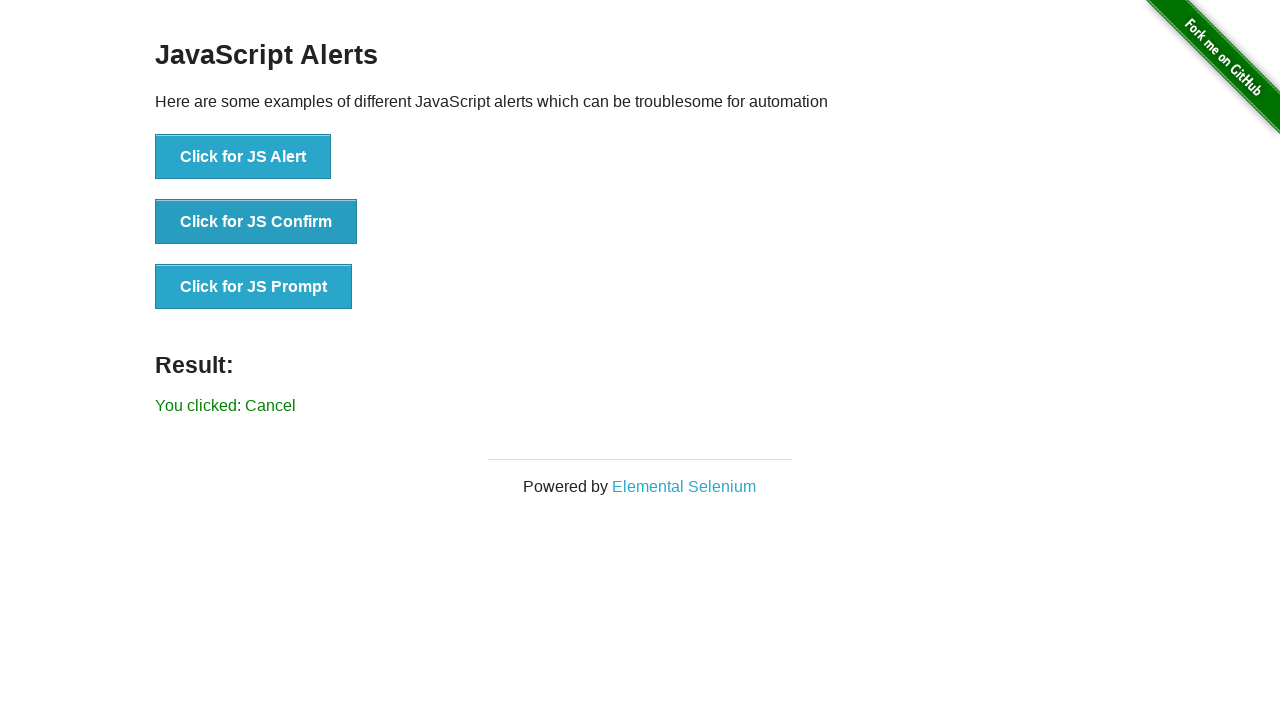

Waited for result message element to appear
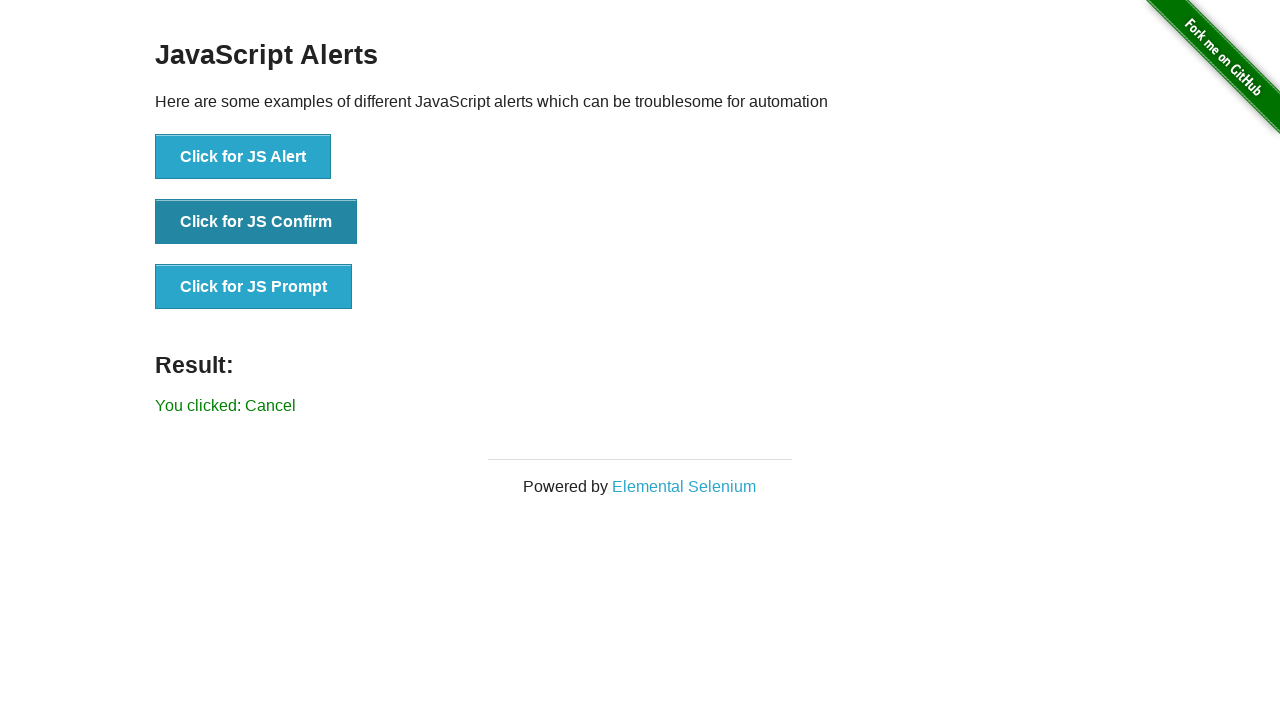

Retrieved result text: 'You clicked: Cancel'
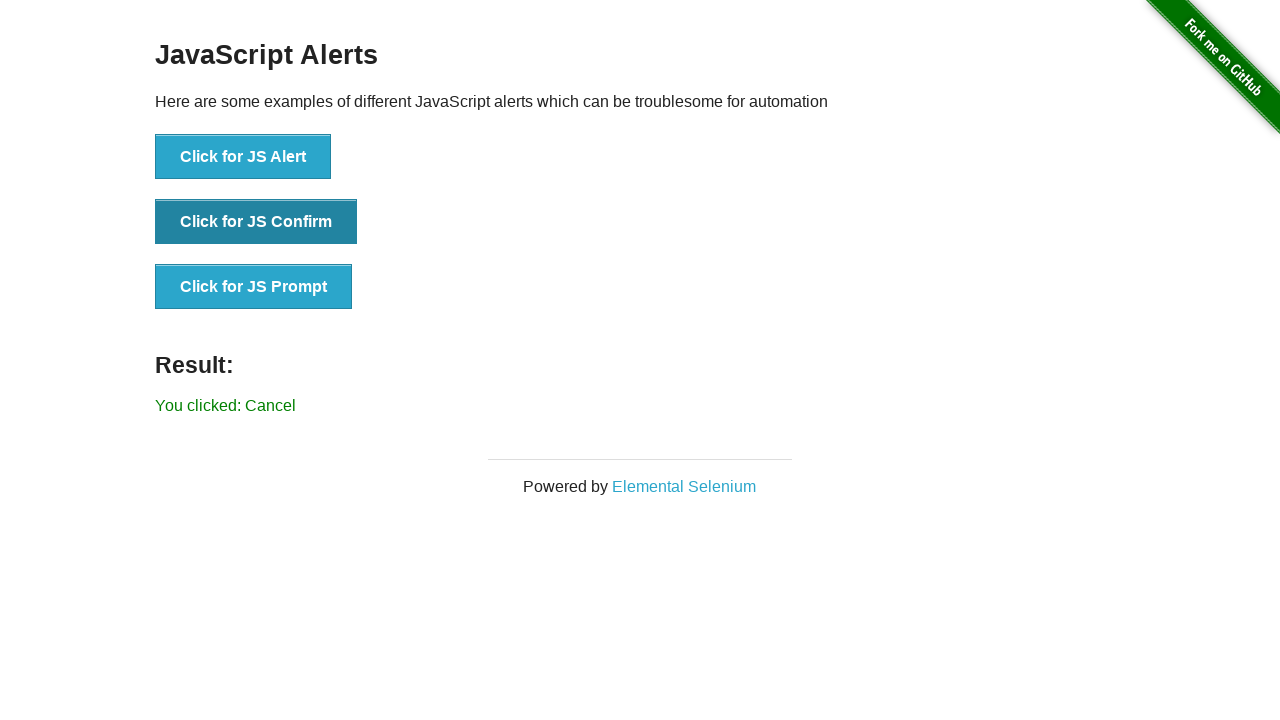

Verified that result message does not contain 'successfuly'
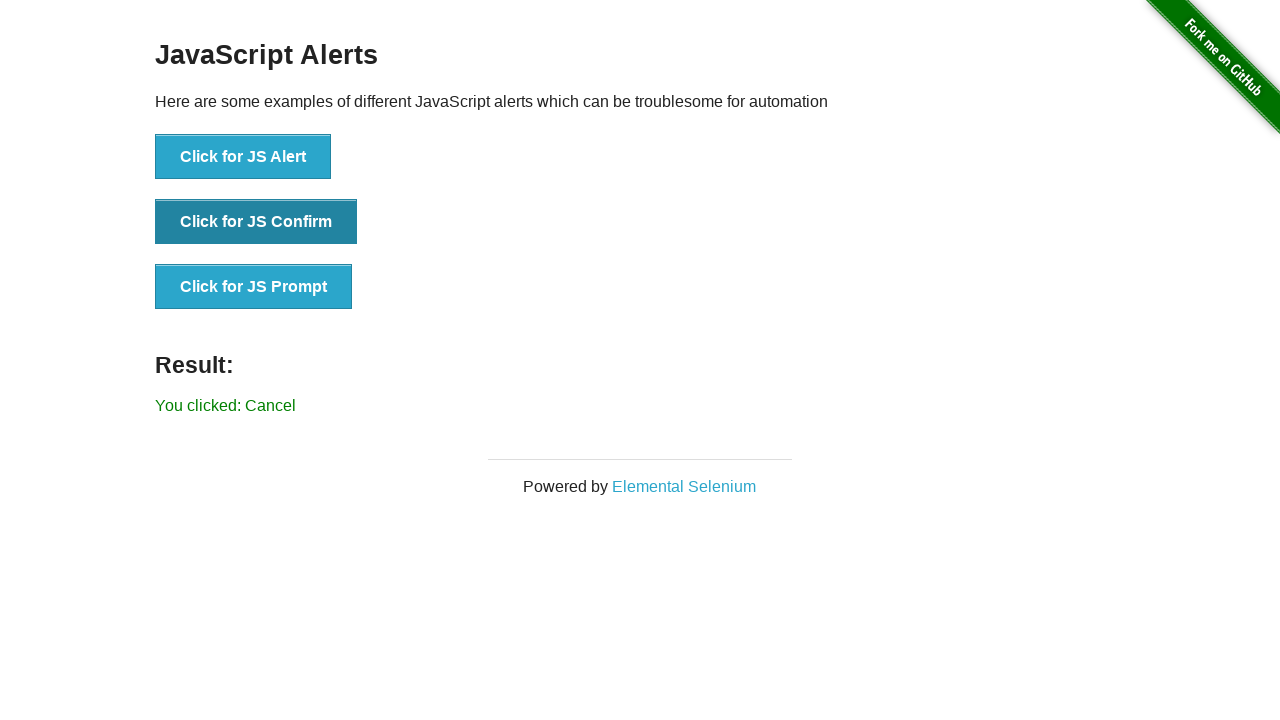

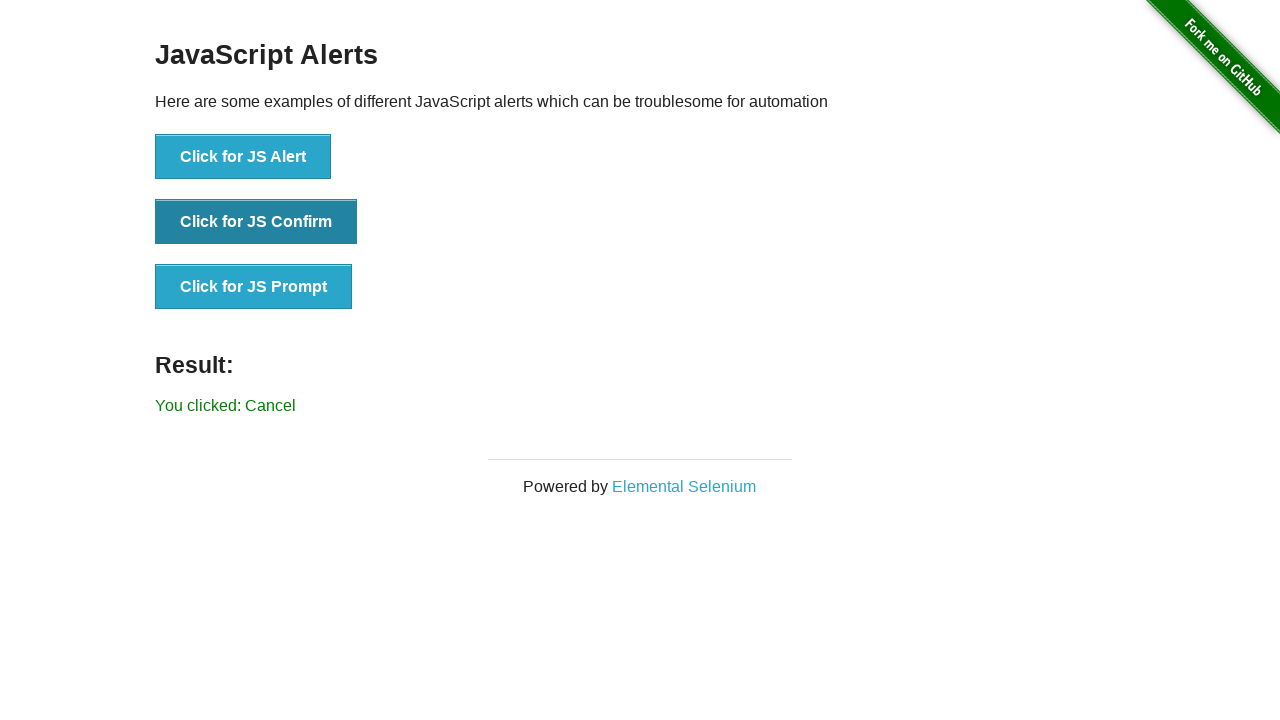